Tests dynamic loading where an element is rendered into the DOM after clicking a button and waiting for a loading bar to complete

Starting URL: http://the-internet.herokuapp.com/dynamic_loading/2

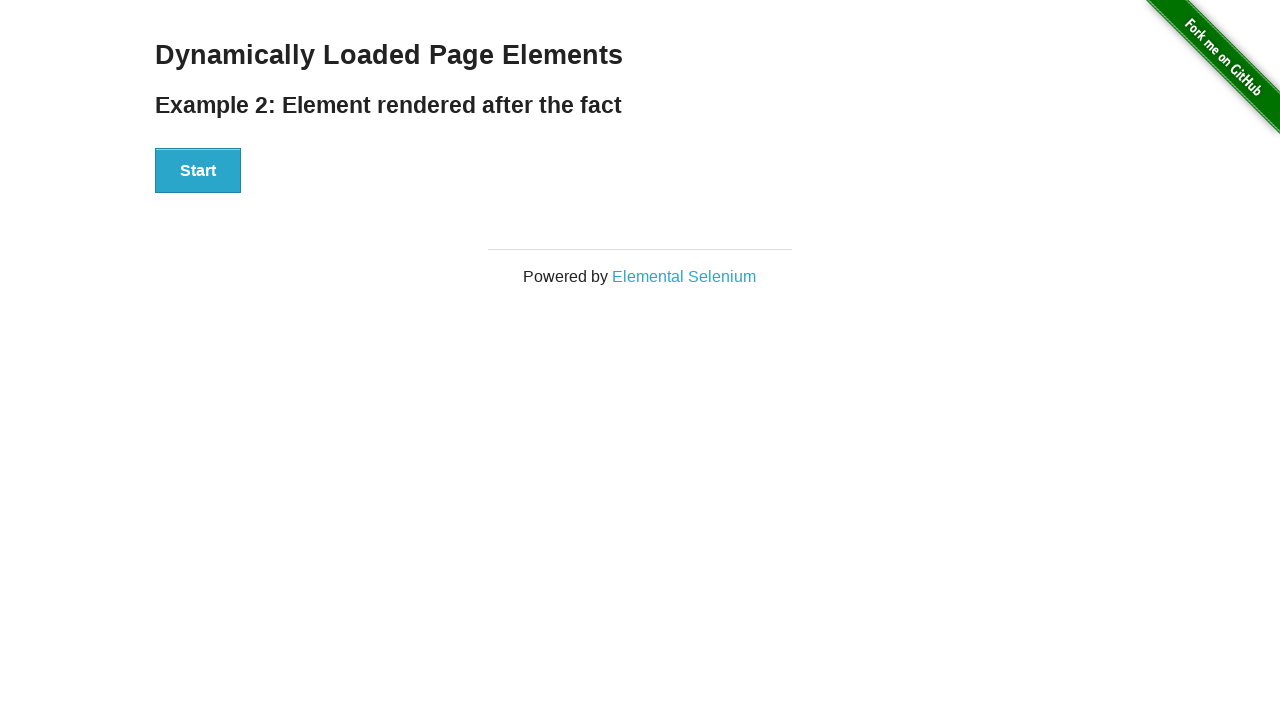

Clicked Start button to trigger dynamic loading at (198, 171) on #start button
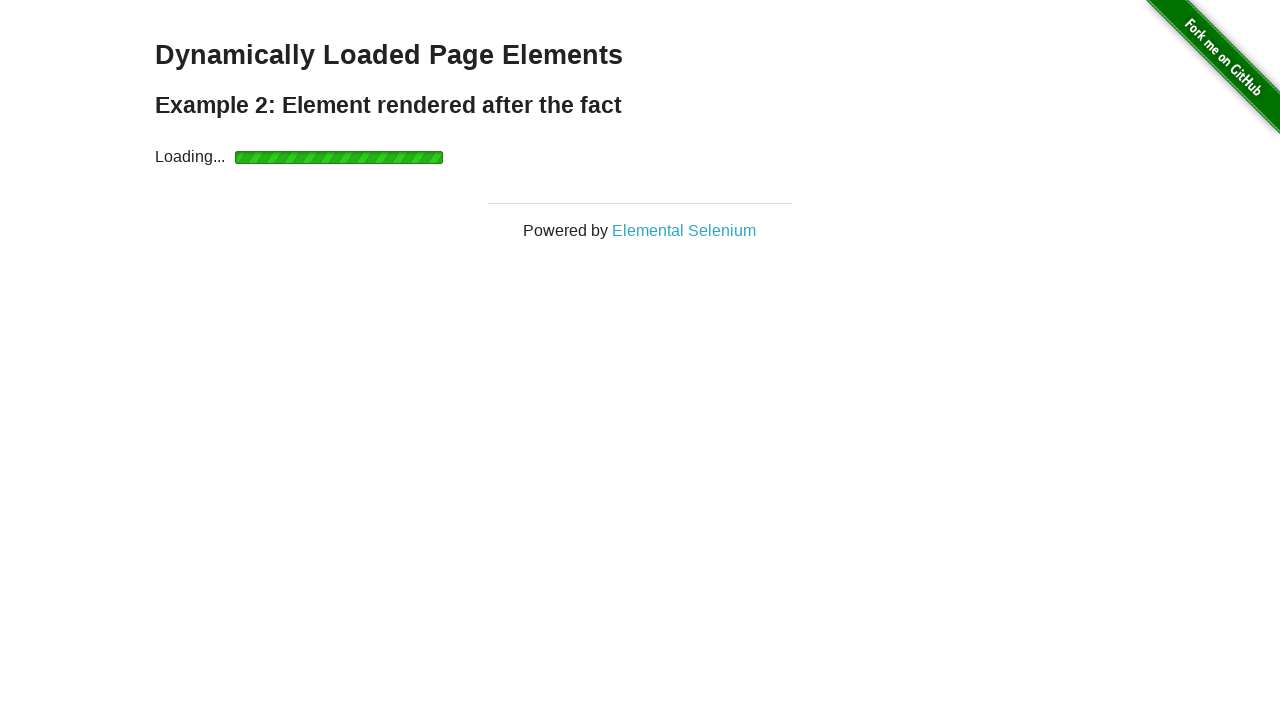

Waited for finish element to become visible after loading bar completed
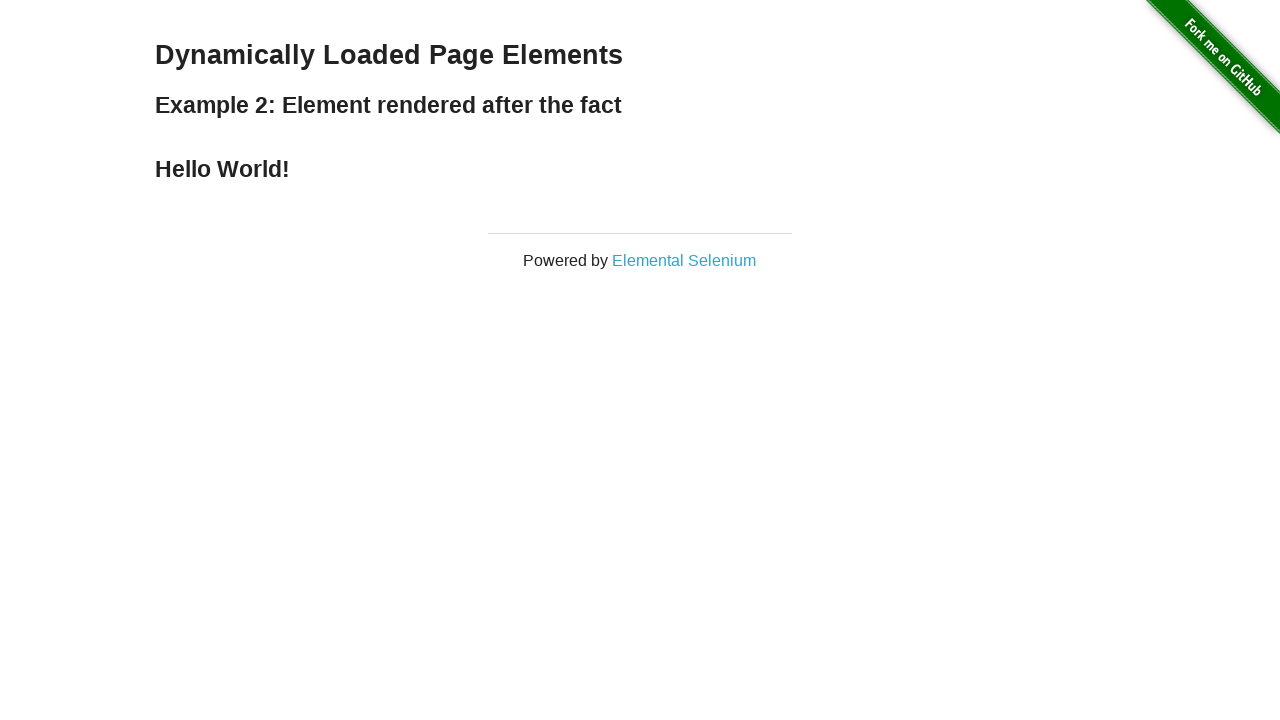

Retrieved finish element text content
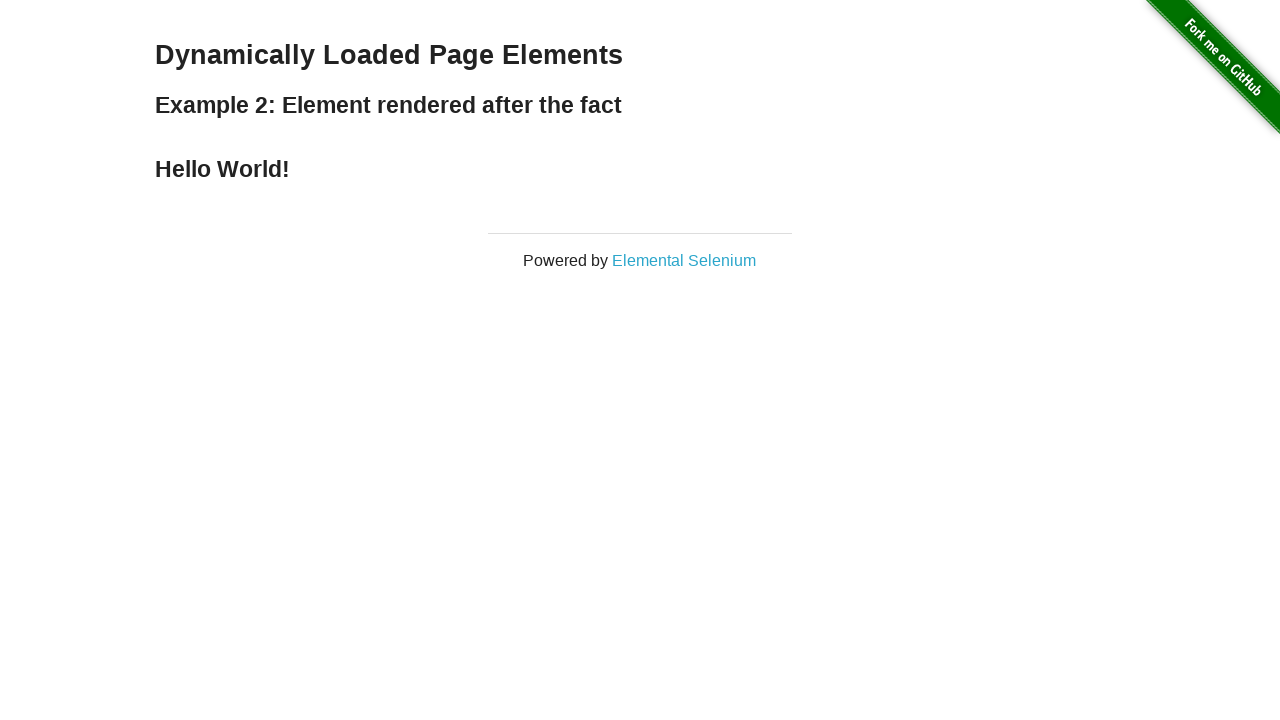

Verified that finish text is 'Hello World!'
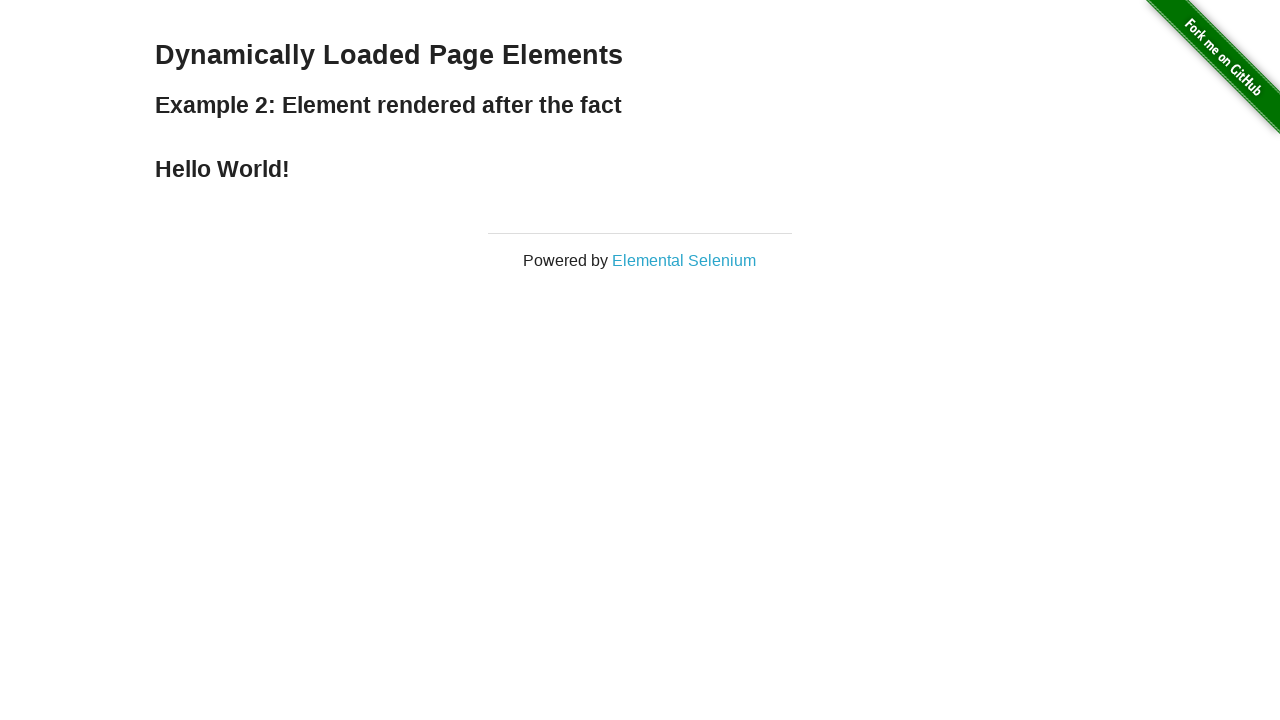

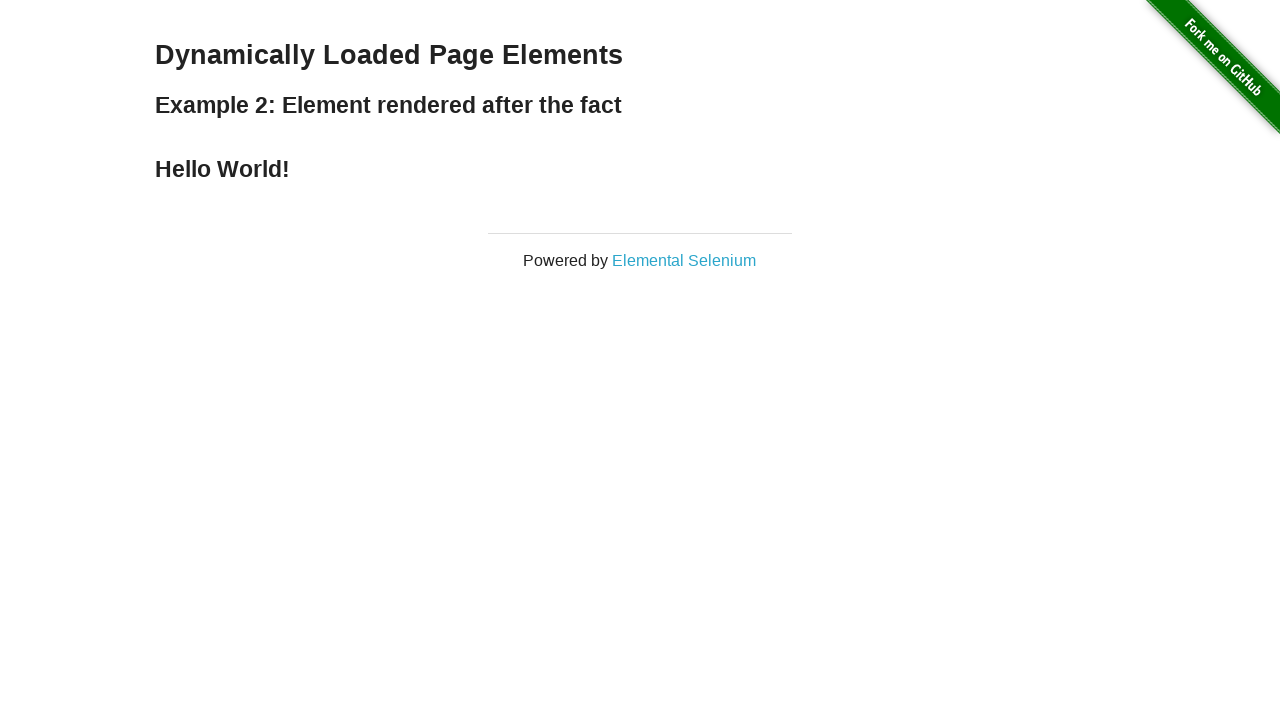